Tests checkbox functionality by checking if checkbox 1 is not selected and clicking it to select it

Starting URL: https://the-internet.herokuapp.com/checkboxes

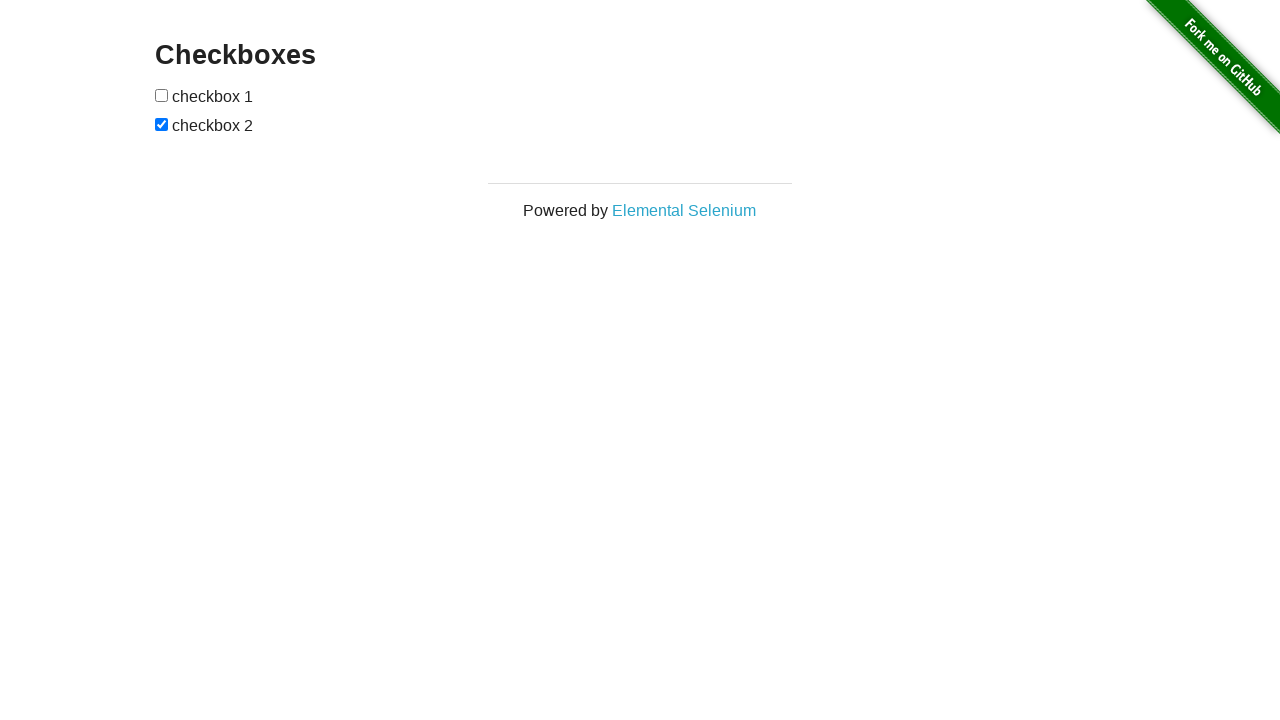

Located the first checkbox element
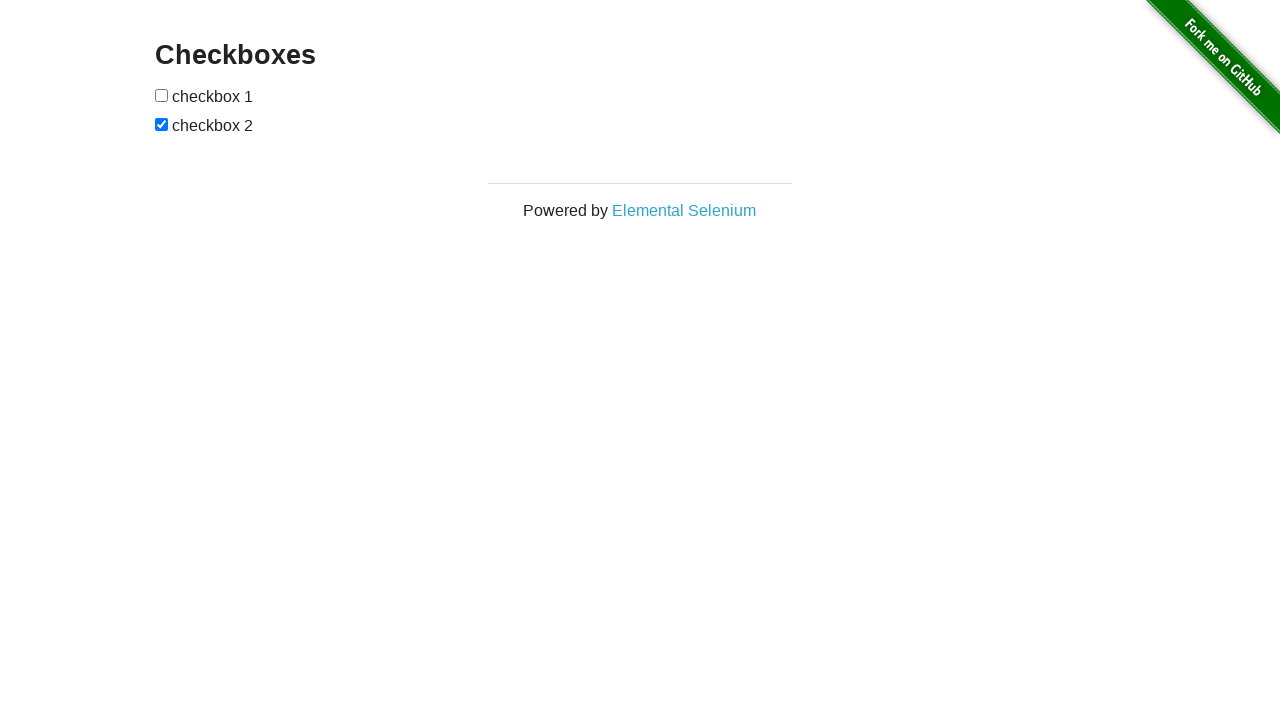

Verified that checkbox 1 is not selected
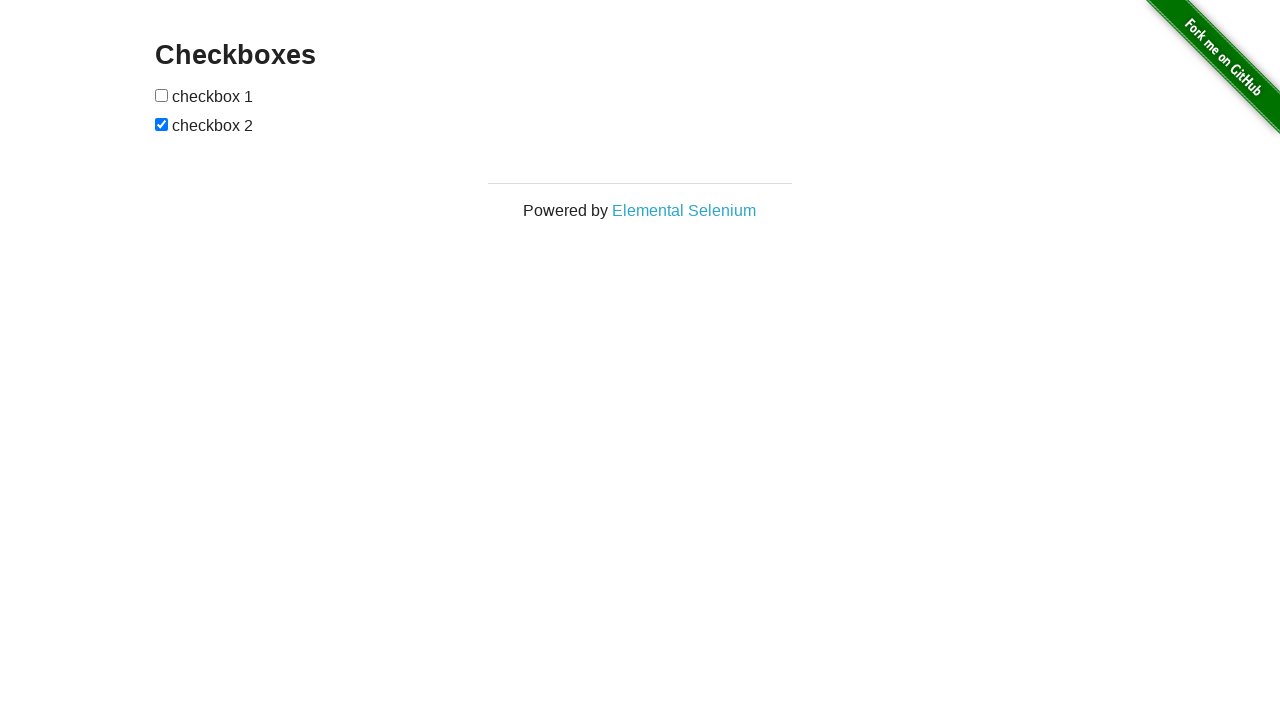

Clicked checkbox 1 to select it at (162, 95) on xpath=//input[@type='checkbox'][1]
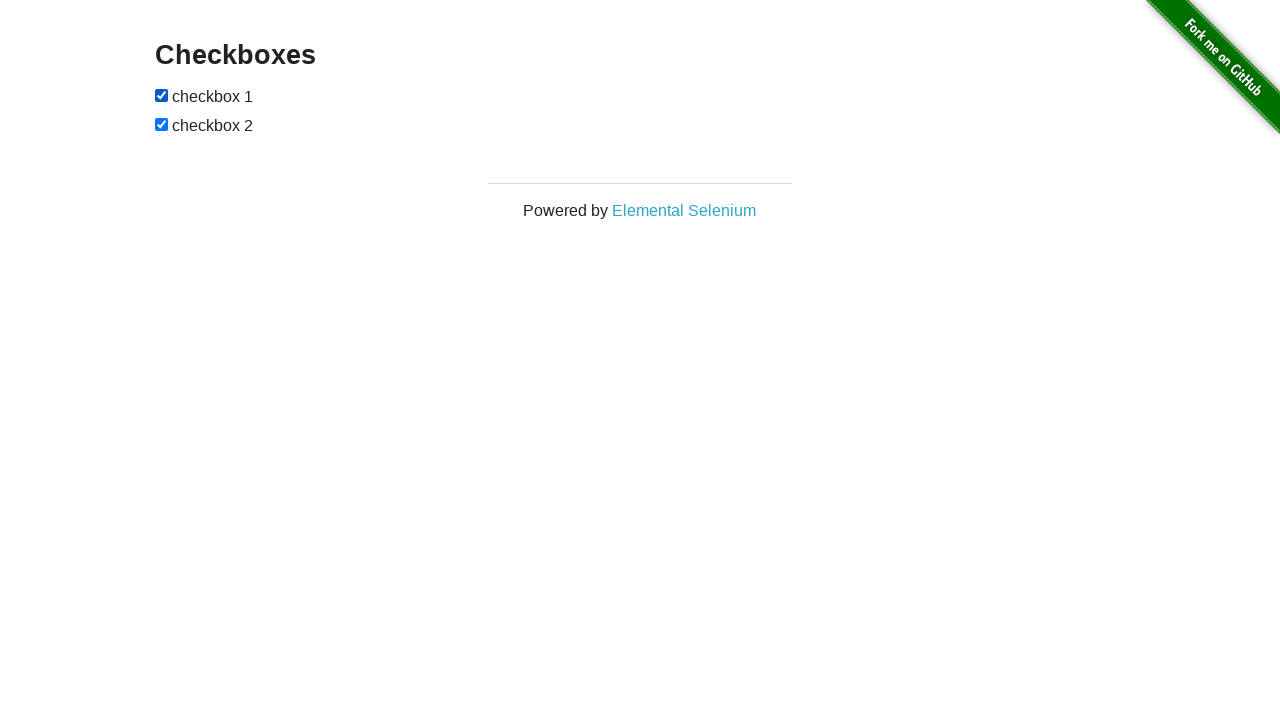

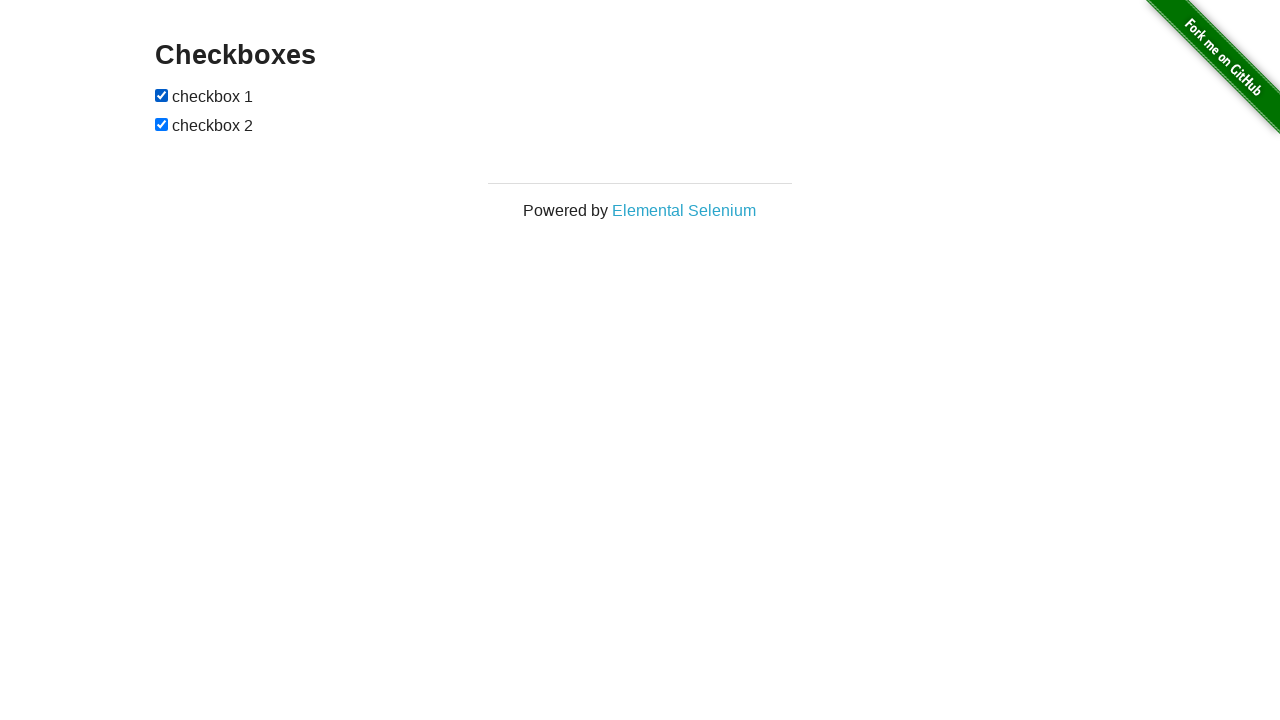